Tests dropdown selection functionality by selecting different options from a dropdown menu and verifying the selected values

Starting URL: https://the-internet.herokuapp.com/dropdown

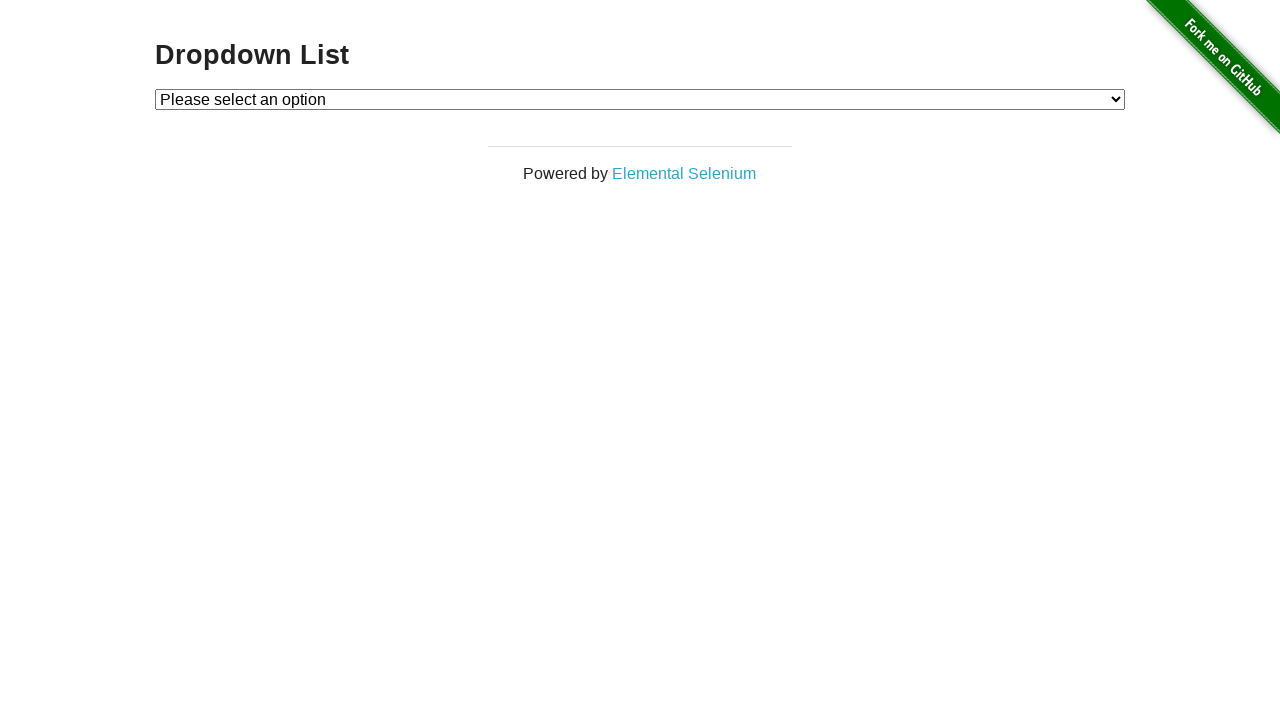

Selected Option 1 from dropdown menu on #dropdown
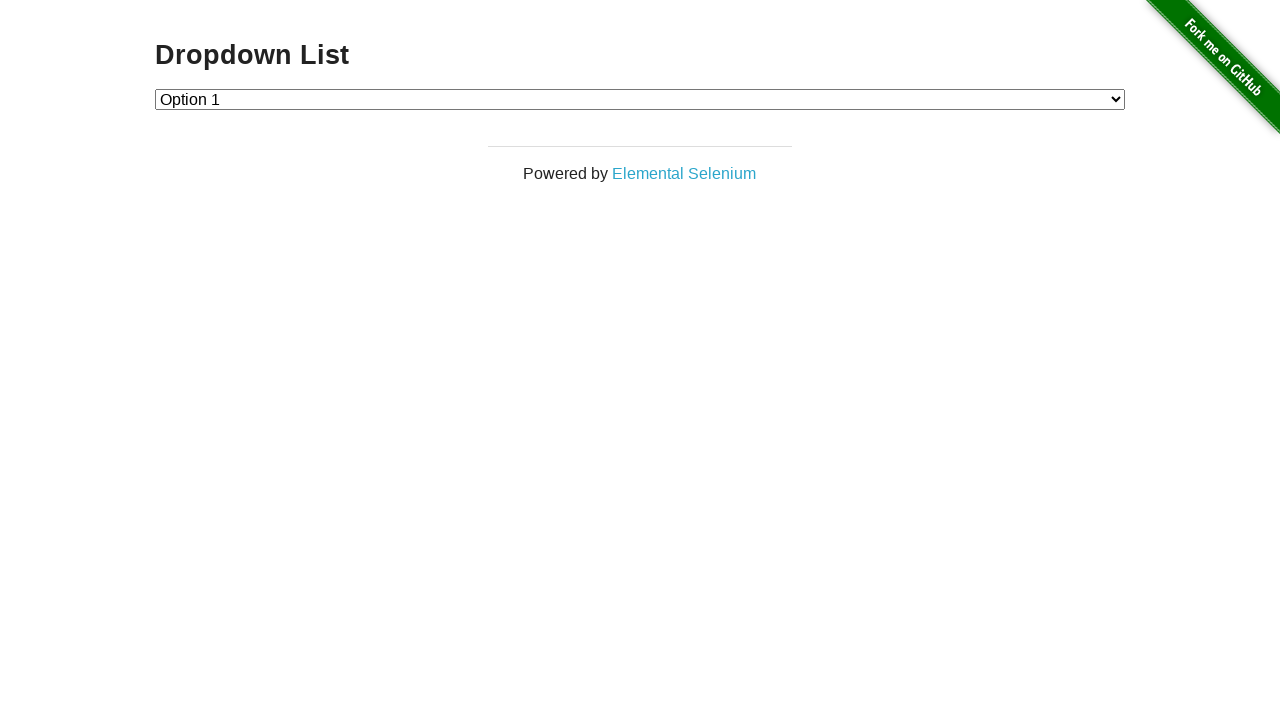

Verified that Option 1 is selected in dropdown
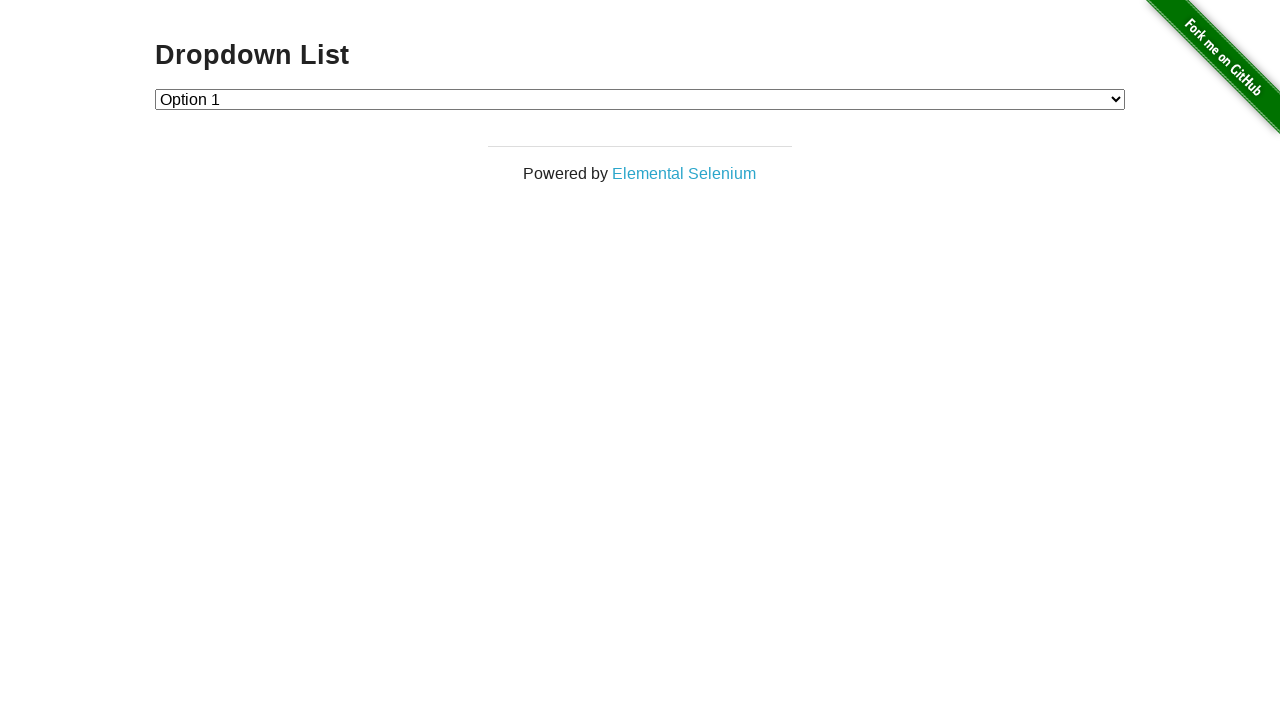

Selected Option 2 from dropdown menu on #dropdown
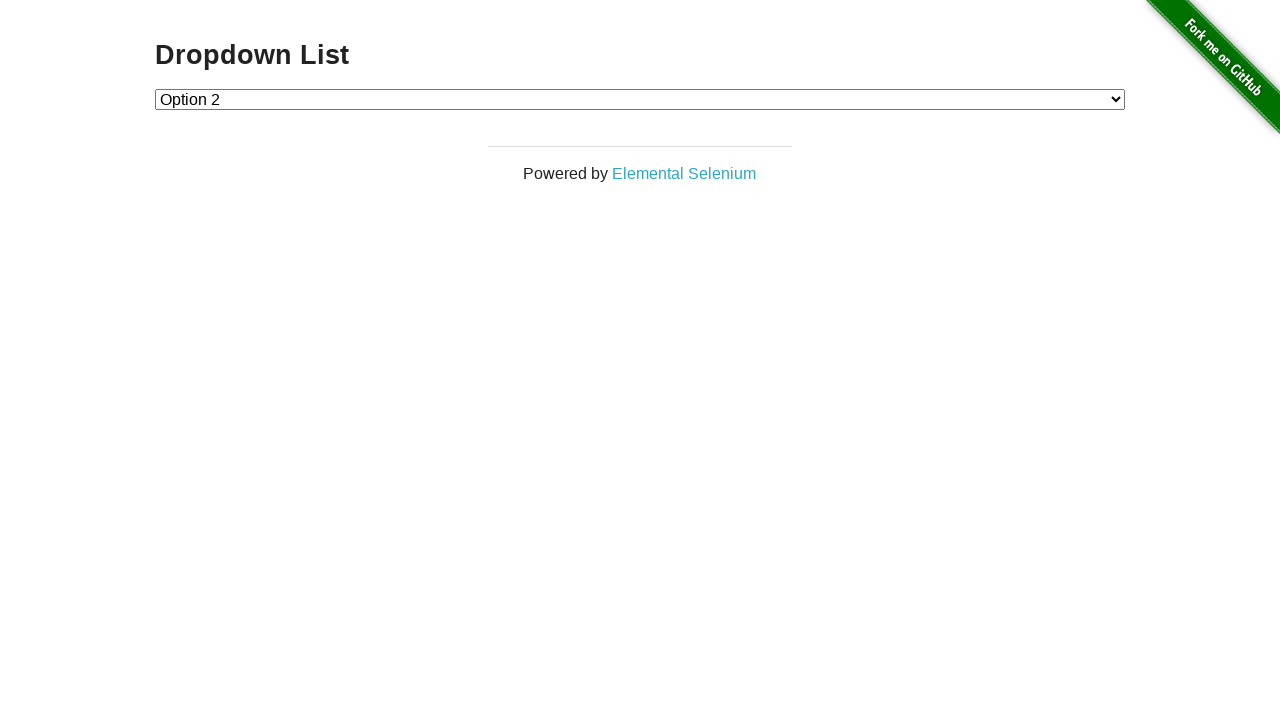

Verified that Option 2 is selected in dropdown
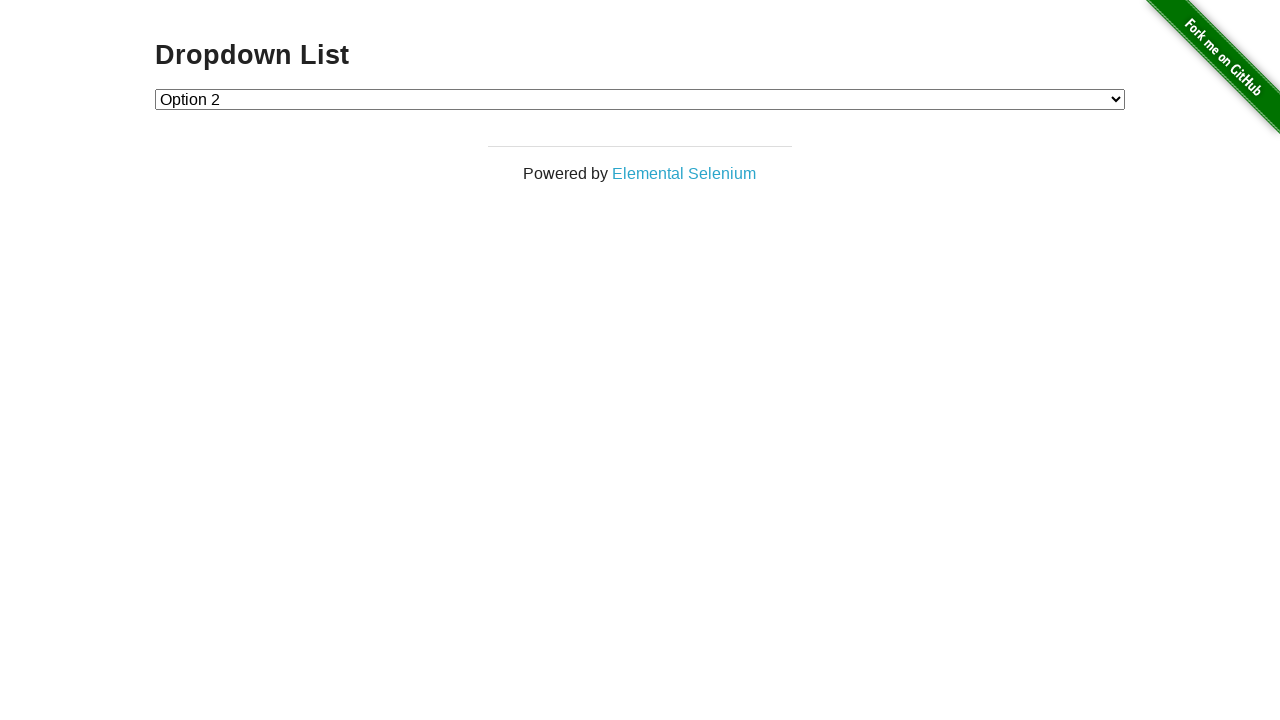

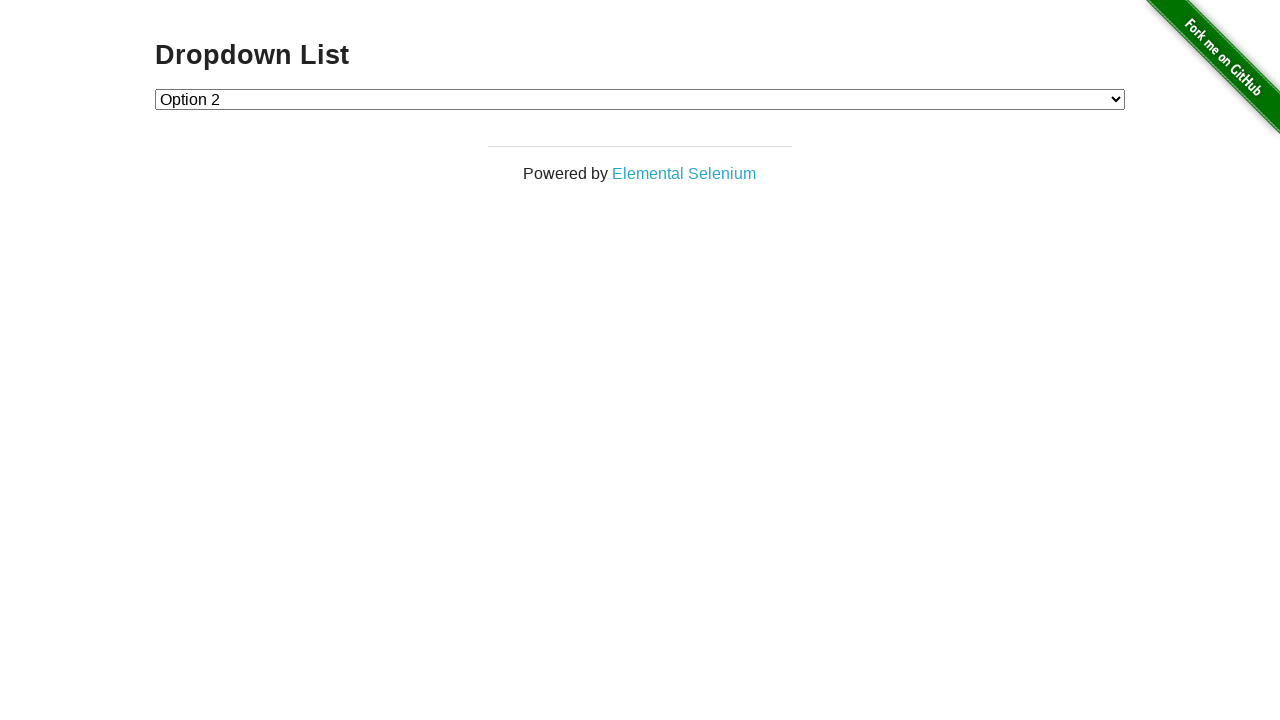